Tests auto-suggest dropdown by typing partial text and selecting from suggestions

Starting URL: https://www.rahulshettyacademy.com/dropdownsPractise/

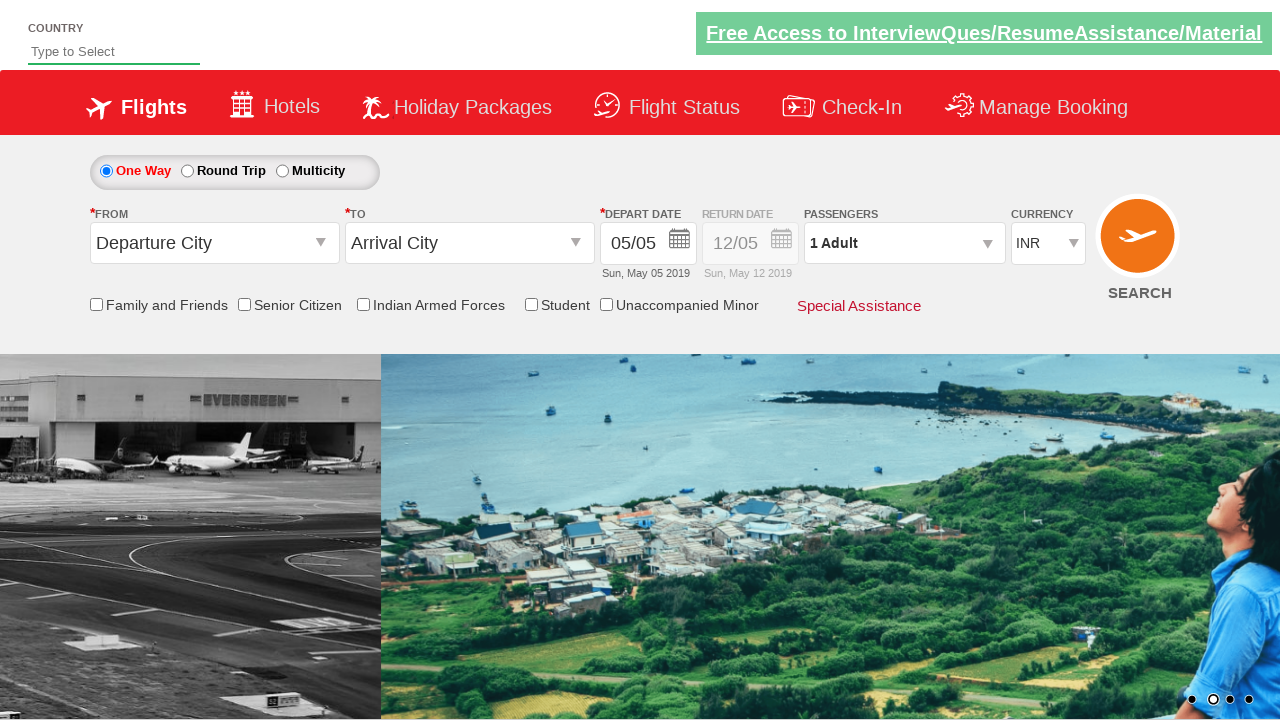

Typed 'uni' into auto-suggest field on #autosuggest
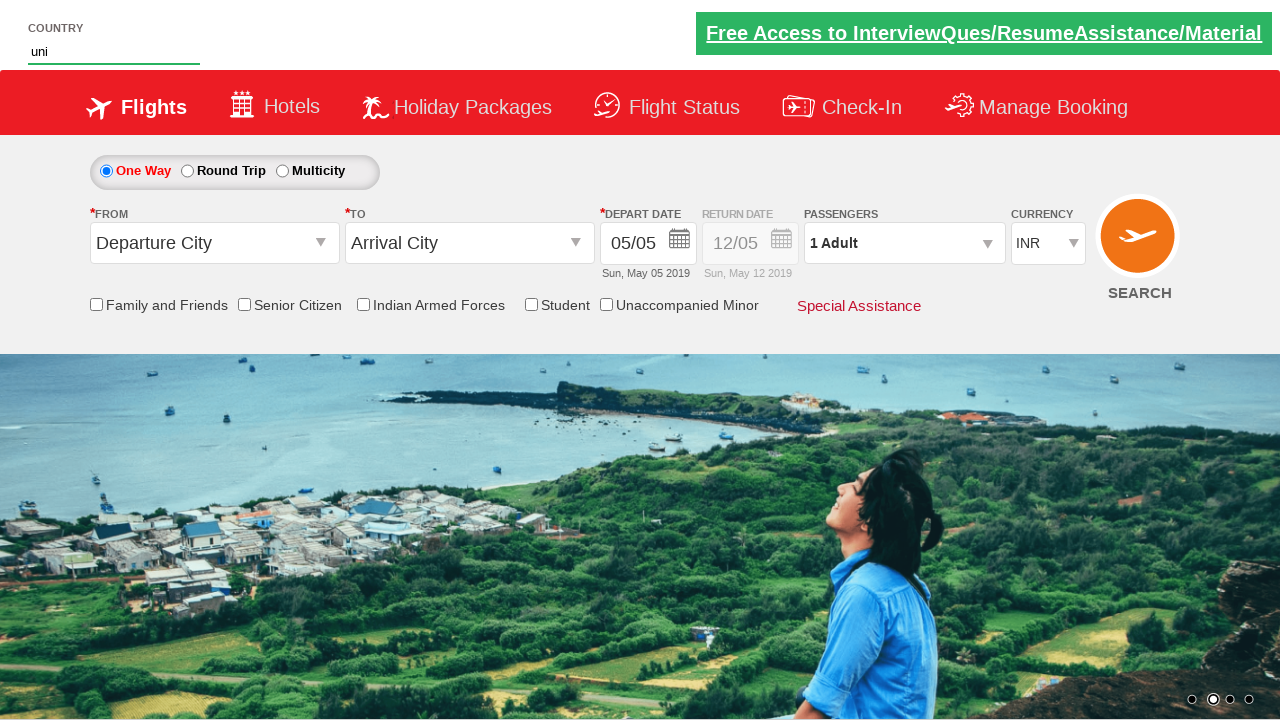

Auto-suggest dropdown suggestions loaded
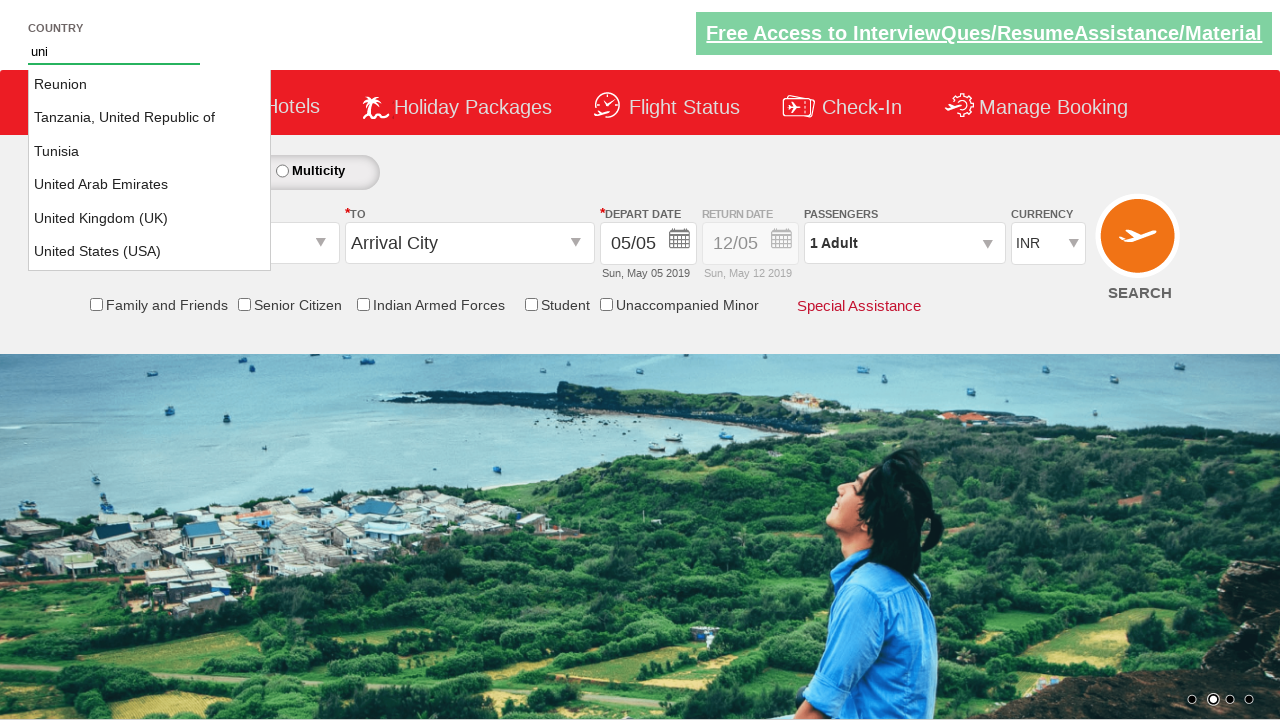

Retrieved all suggestion items from dropdown
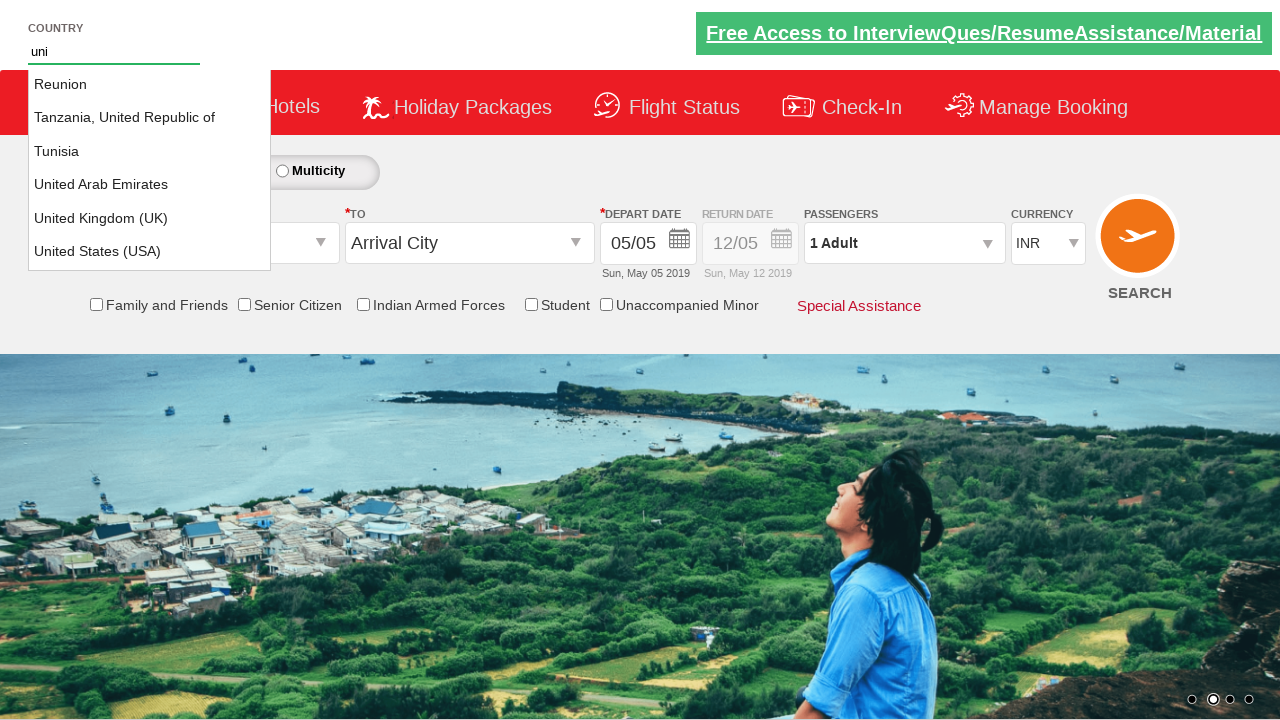

Selected 'United States (USA)' from dropdown suggestions at (150, 252) on li.ui-menu-item a >> nth=5
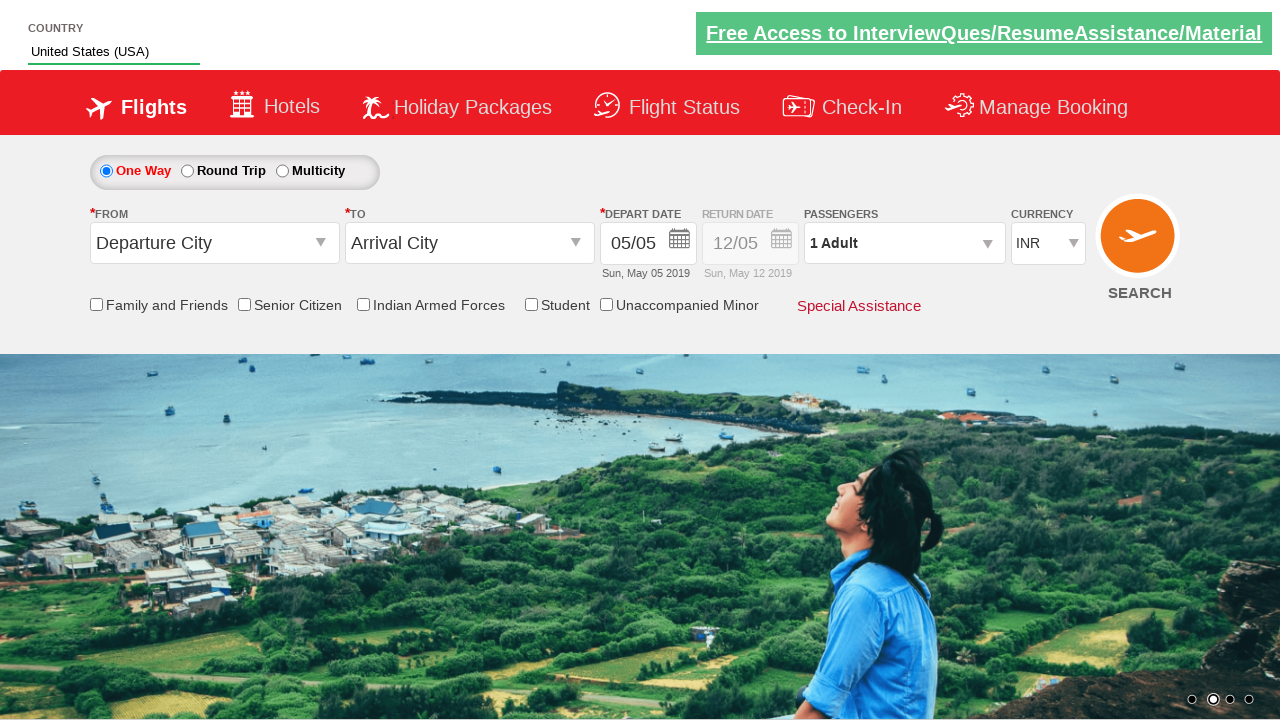

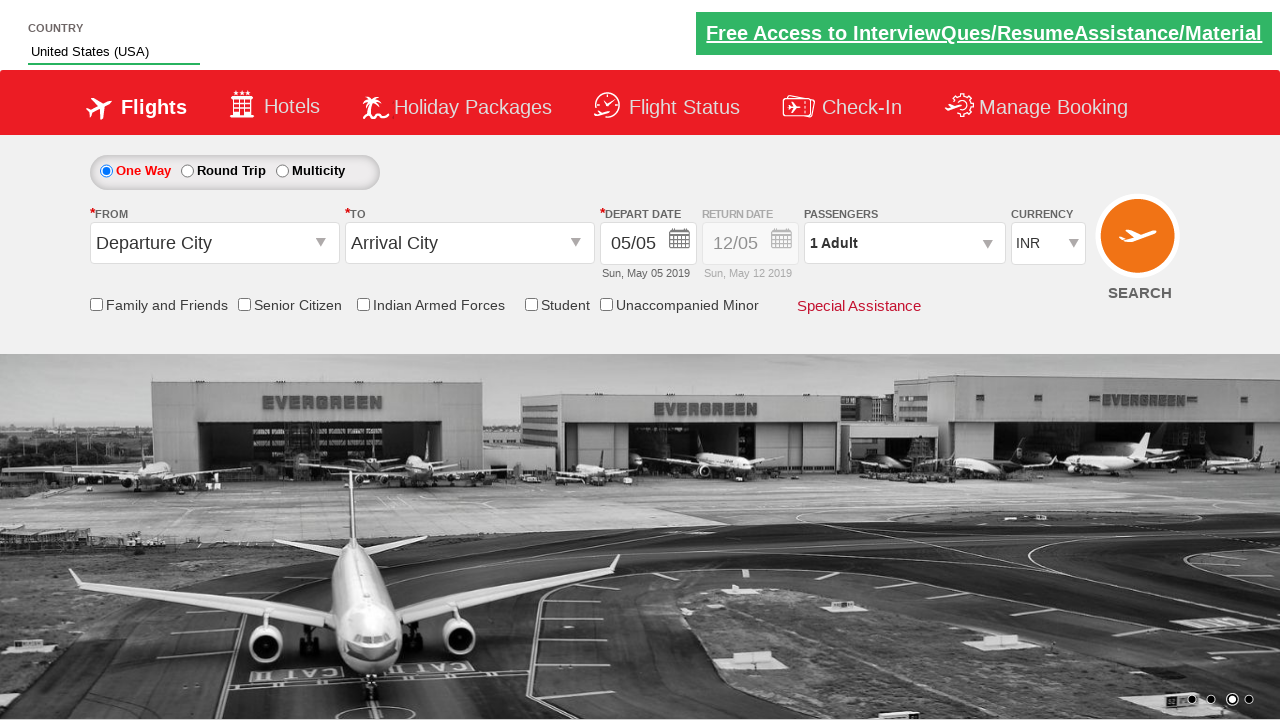